Tests dropdown functionality by selecting a currency option (USD) from a static dropdown menu

Starting URL: https://rahulshettyacademy.com/dropdownsPractise/

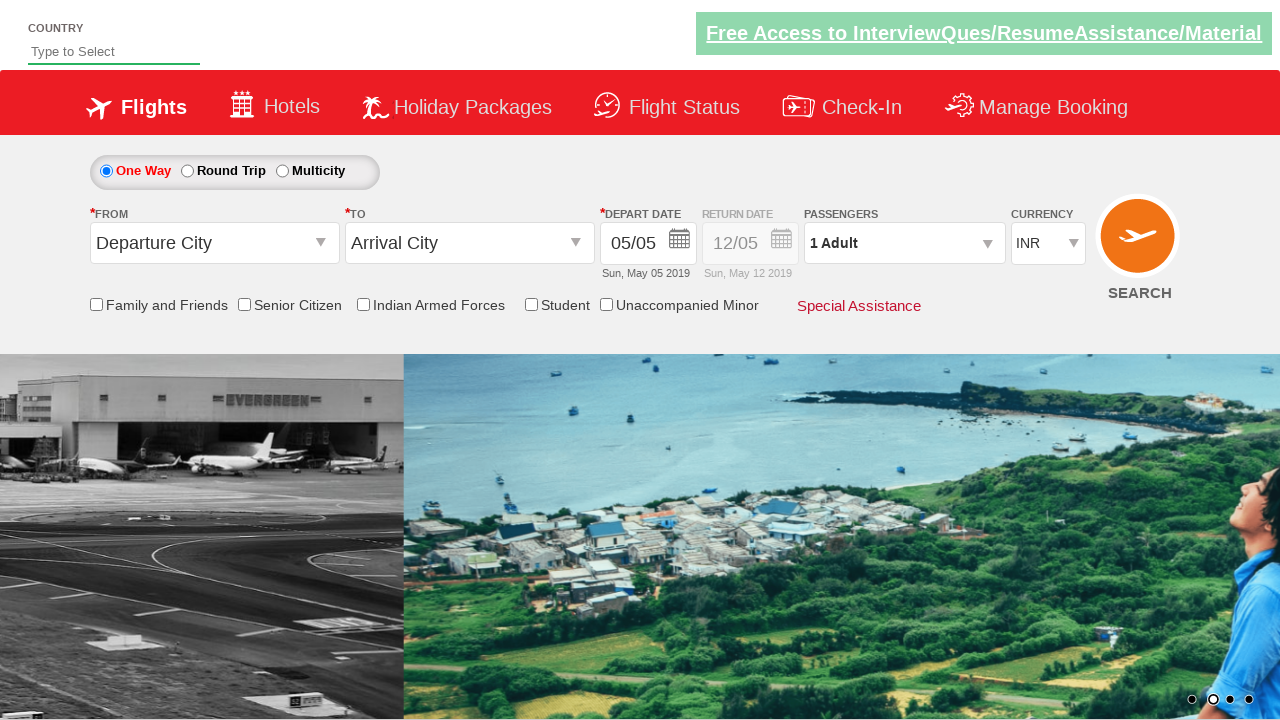

Selected USD currency from dropdown menu at index 3 on #ctl00_mainContent_DropDownListCurrency
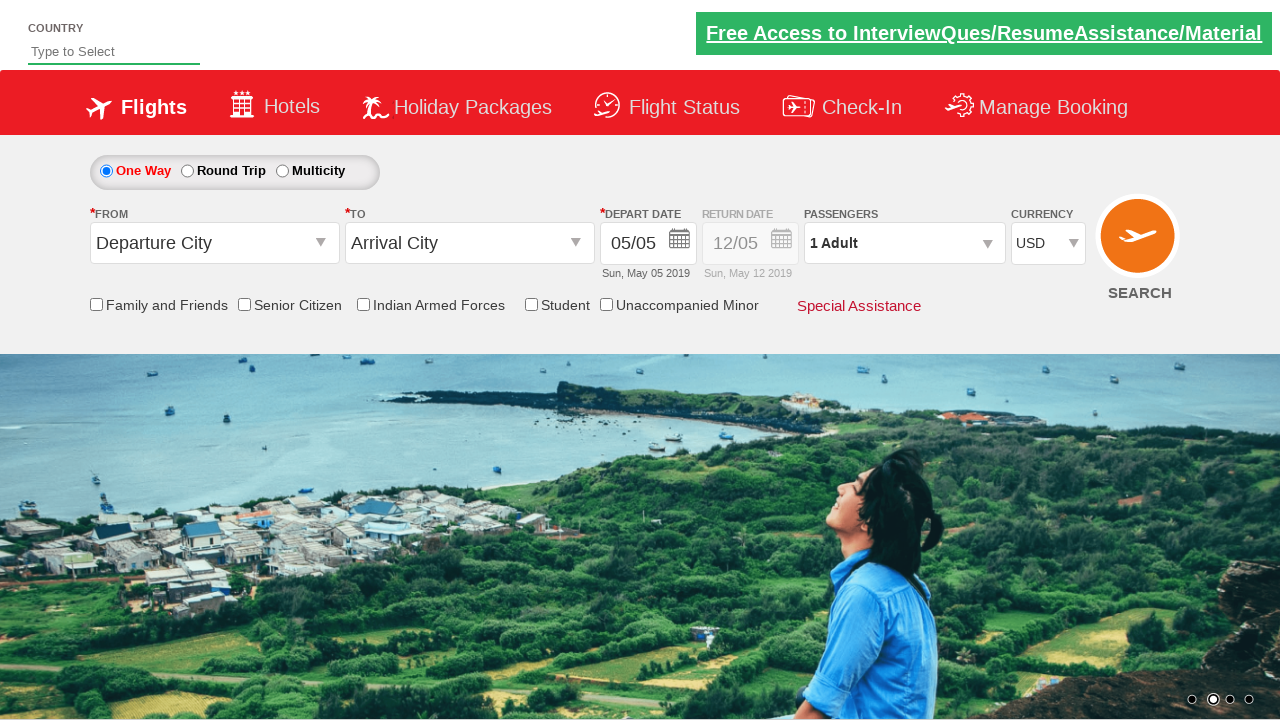

Verified that currency dropdown selection was made (value is not empty)
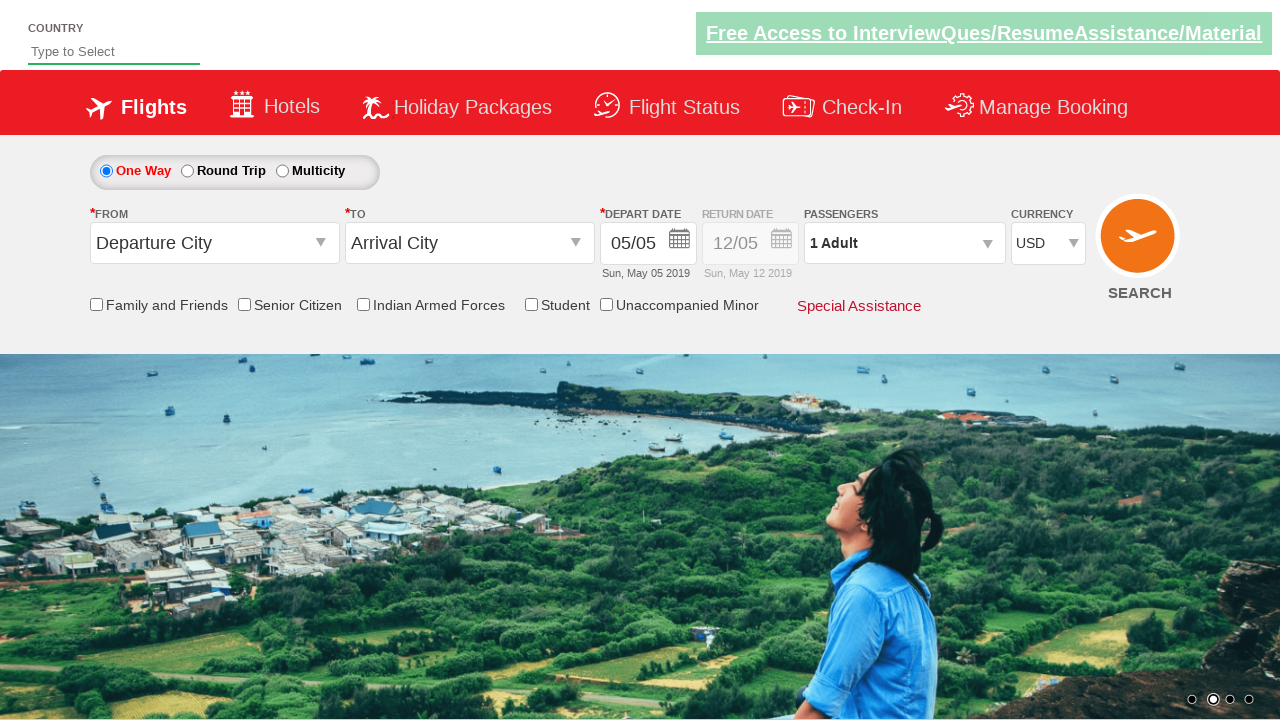

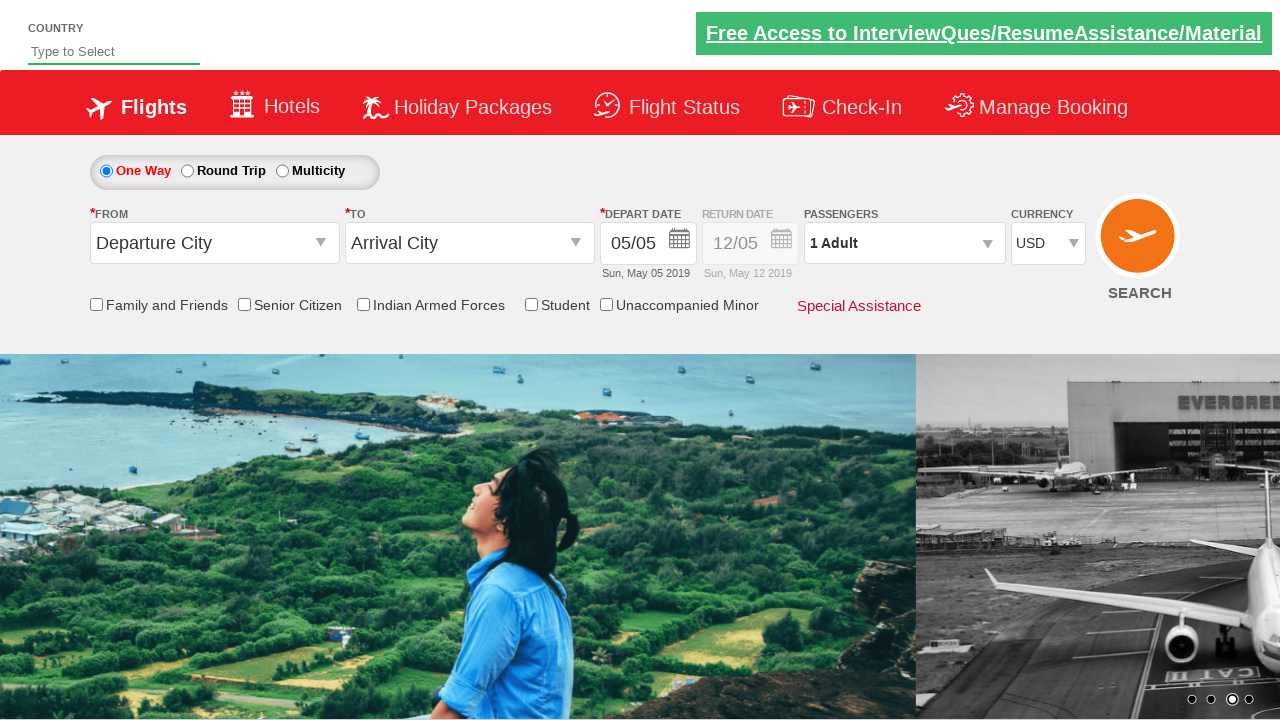